Tests JavaScript alert handling by clicking a button that triggers an alert dialog, verifying the alert message contains expected text, and accepting the alert.

Starting URL: http://www.tizag.com/javascriptT/javascriptalert.php

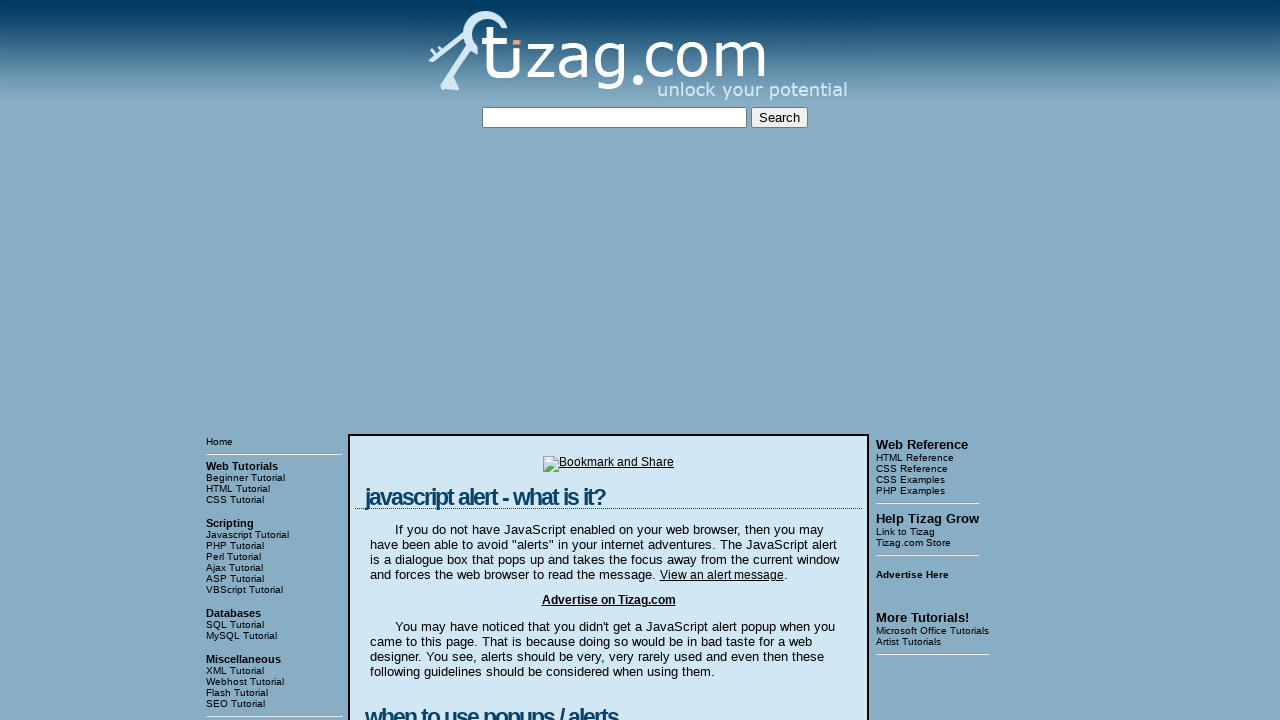

Set up dialog event handler to intercept and accept alerts
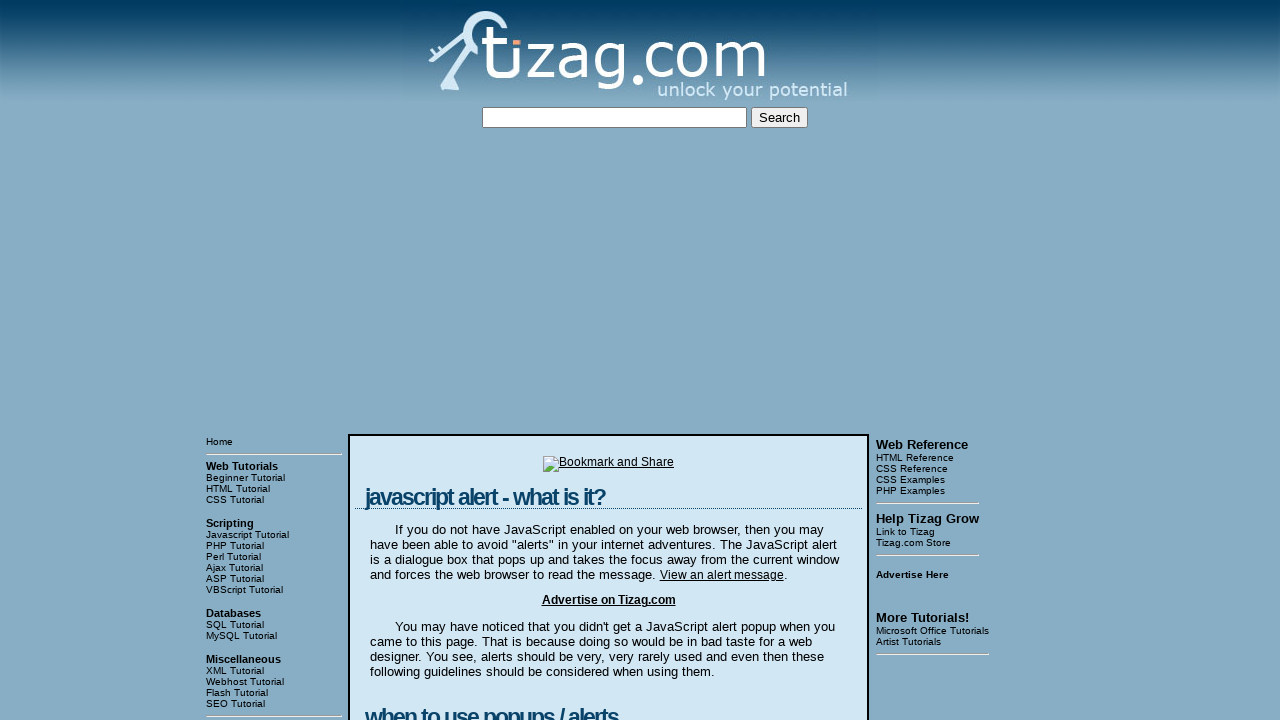

Clicked the button to trigger the JavaScript alert dialog at (428, 361) on input[type='button']
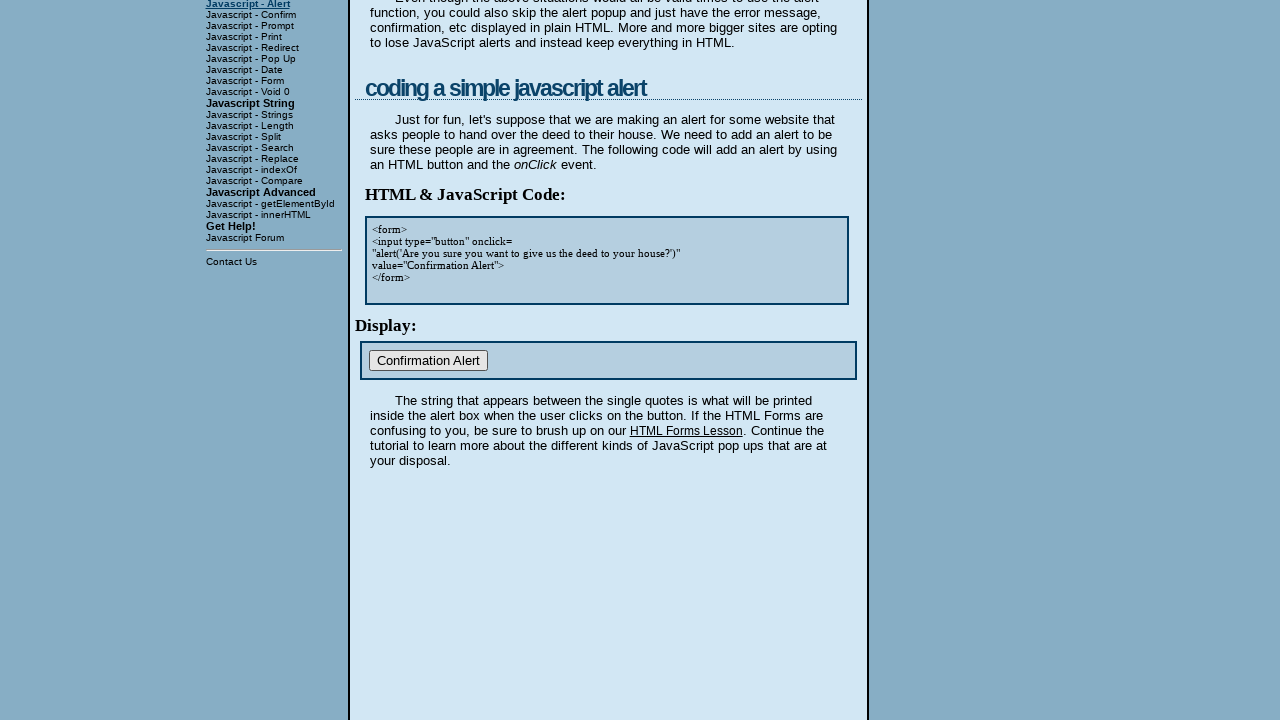

Waited for the dialog to be processed and handled
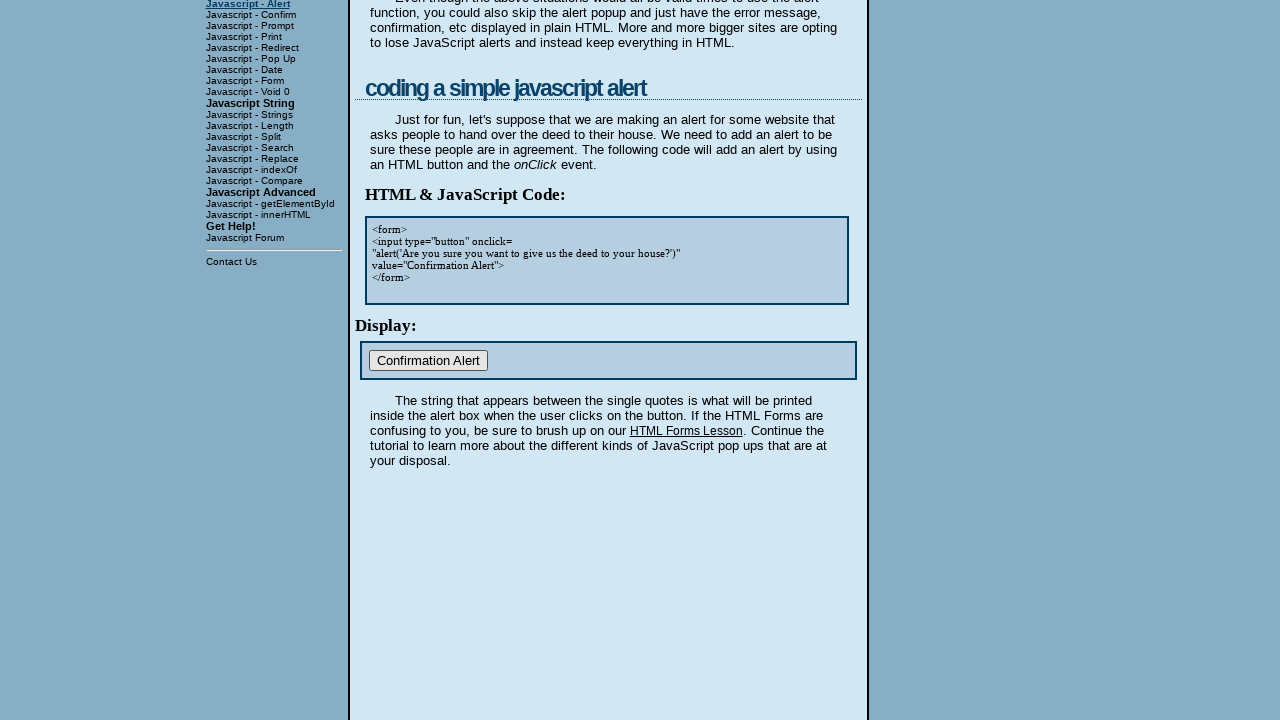

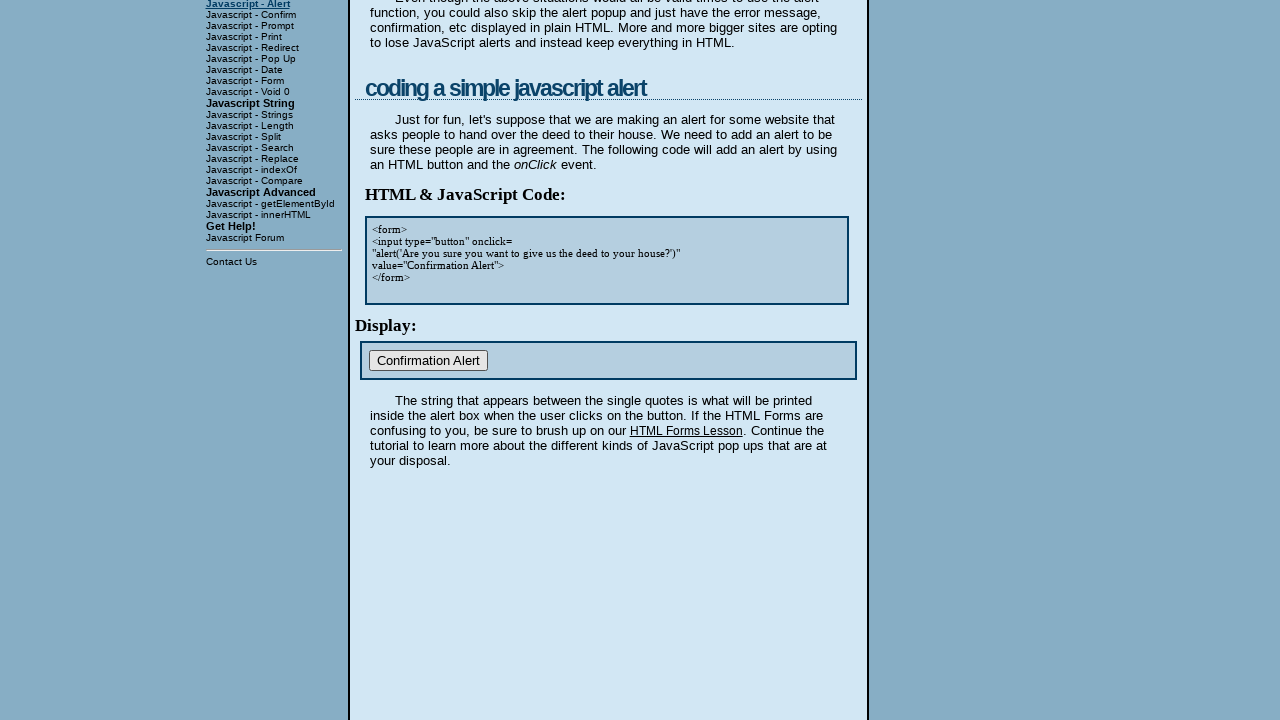